Tests an end-to-end flight booking flow by selecting departure and destination cities, choosing a flight, filling passenger details, and completing the purchase.

Starting URL: https://blazedemo.com/

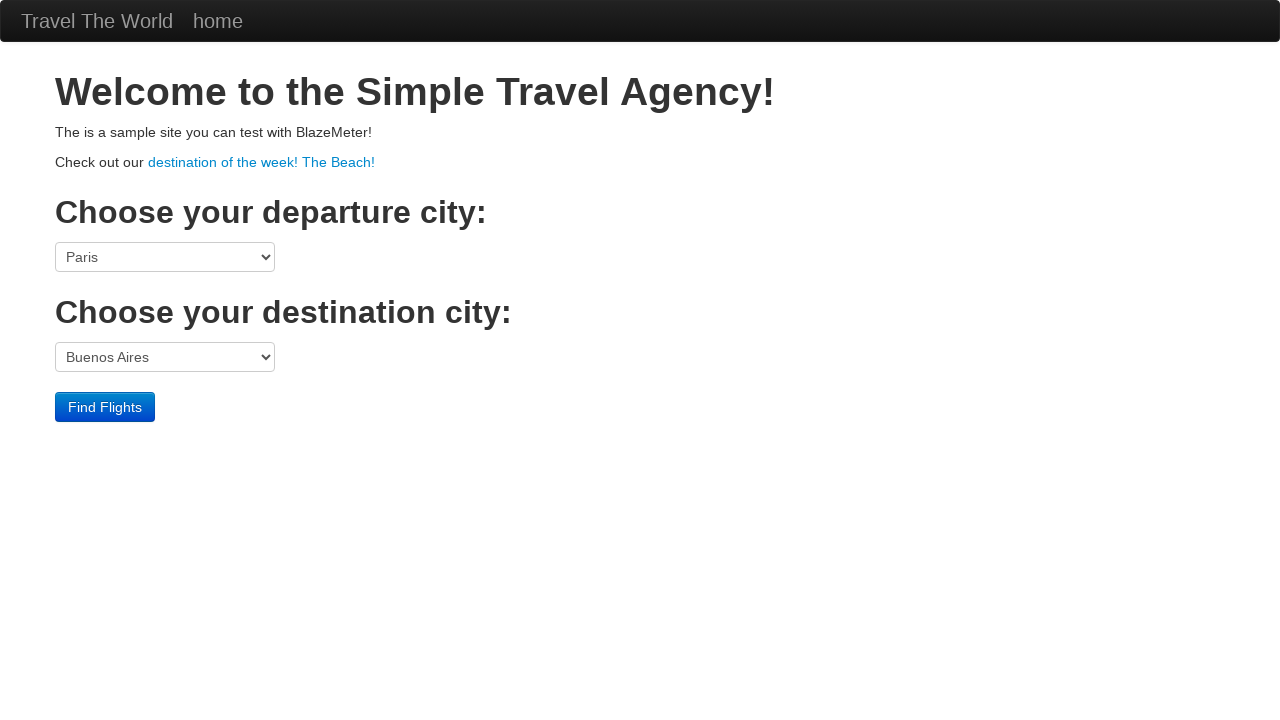

Selected Boston as departure city on select[name='fromPort']
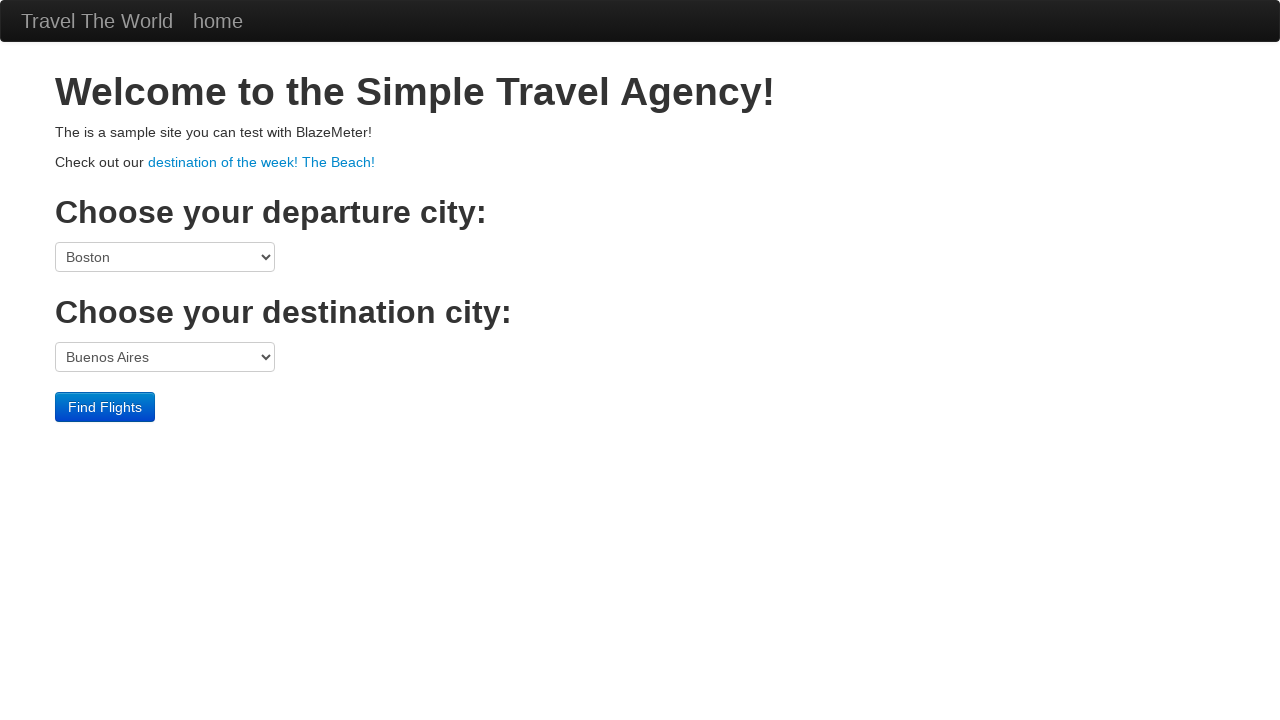

Selected London as destination city on select[name='toPort']
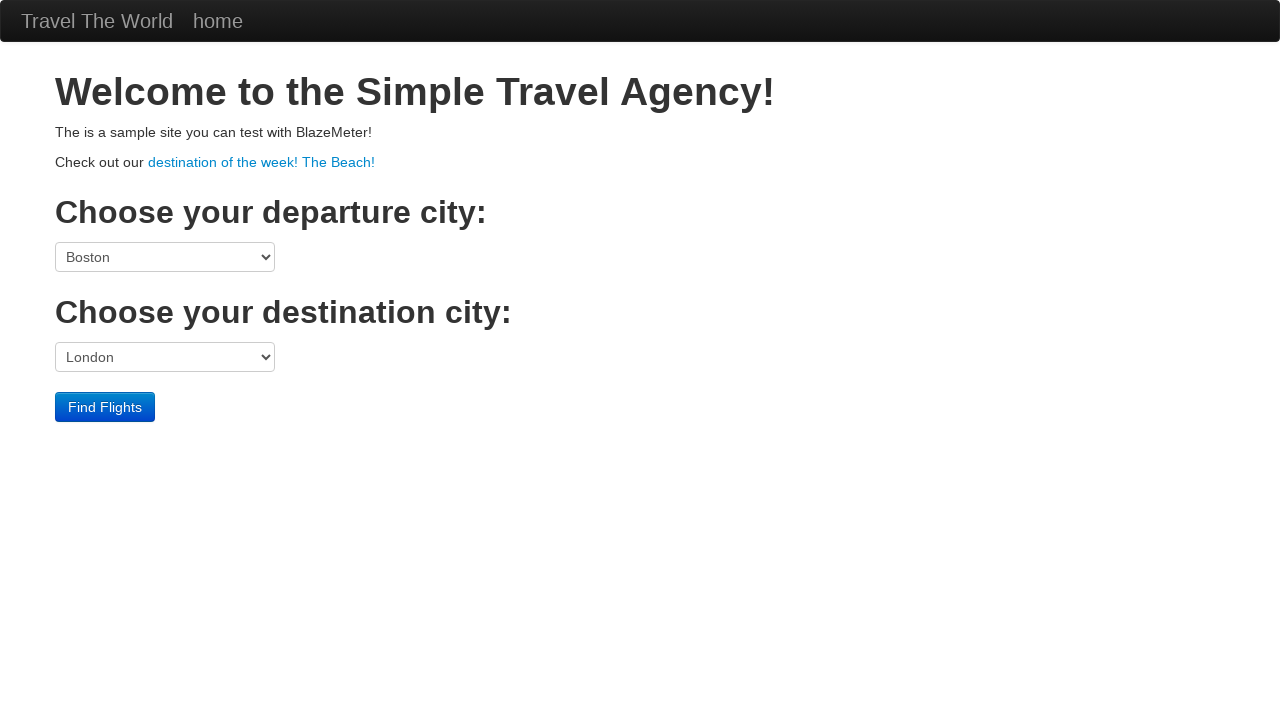

Clicked Find Flights button at (105, 407) on input.btn.btn-primary
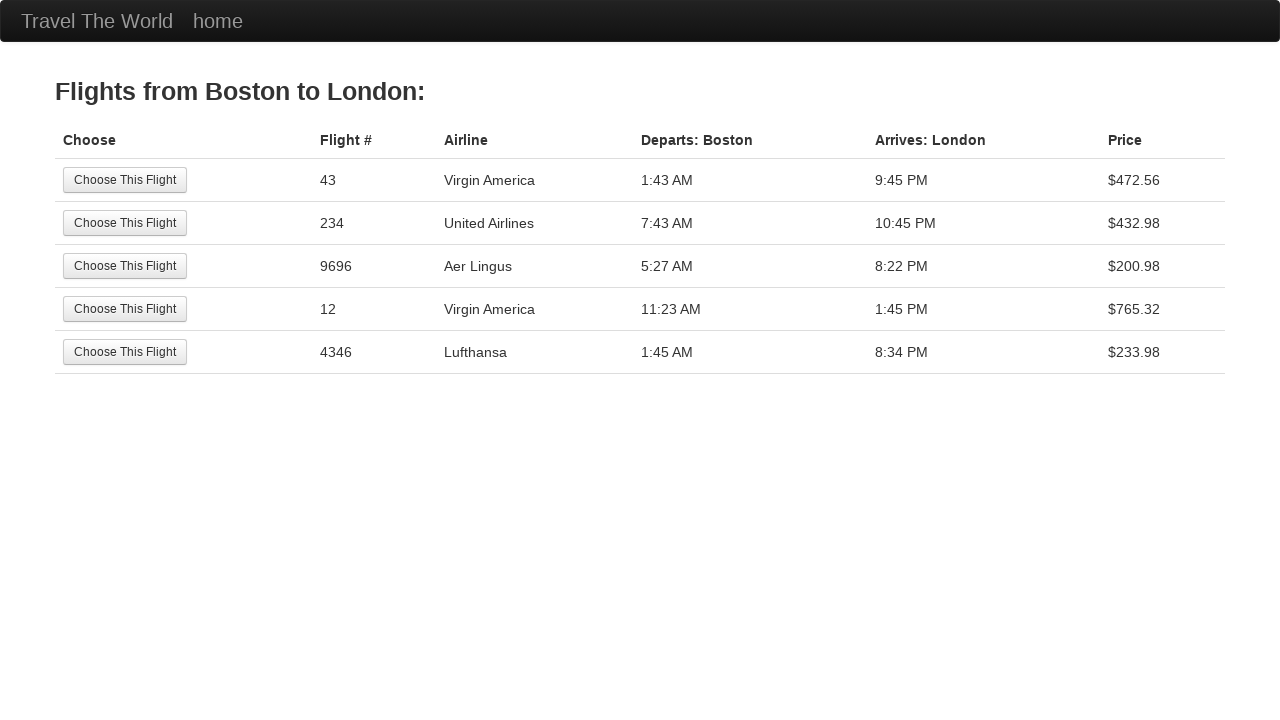

Flight list page loaded
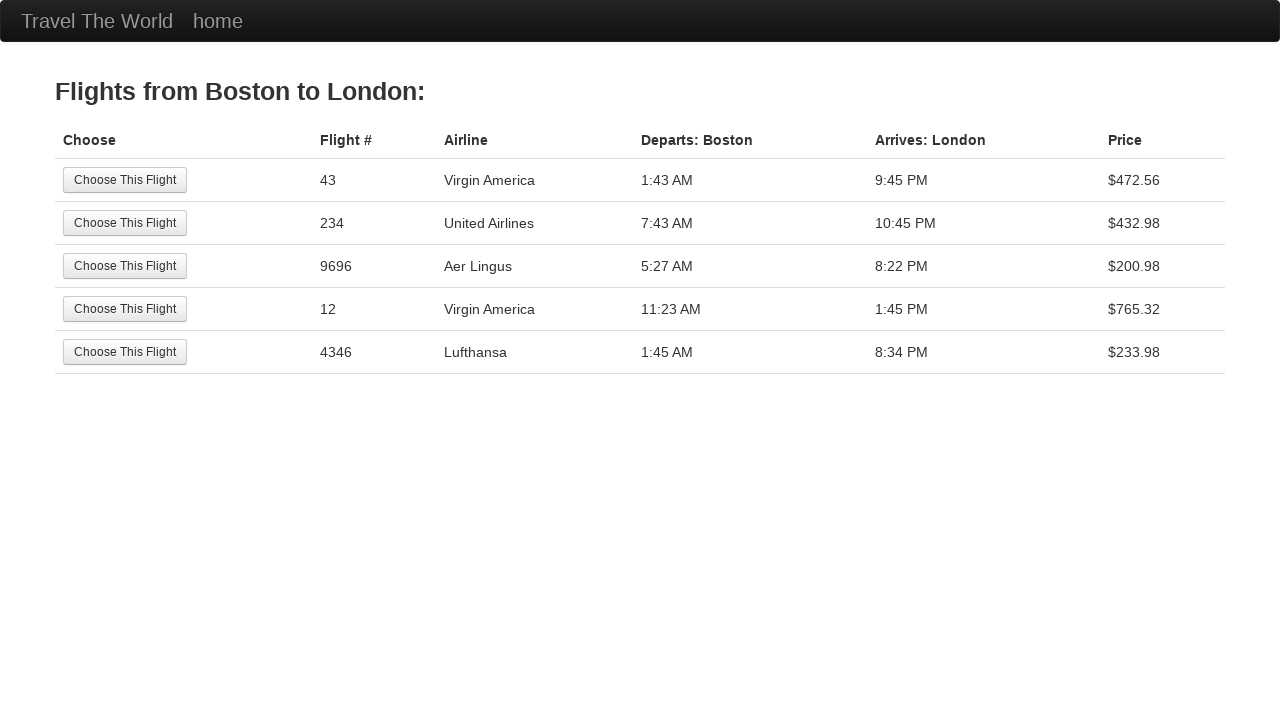

Selected flight from 3rd row in the flight list at (125, 266) on tr:nth-child(3) .btn
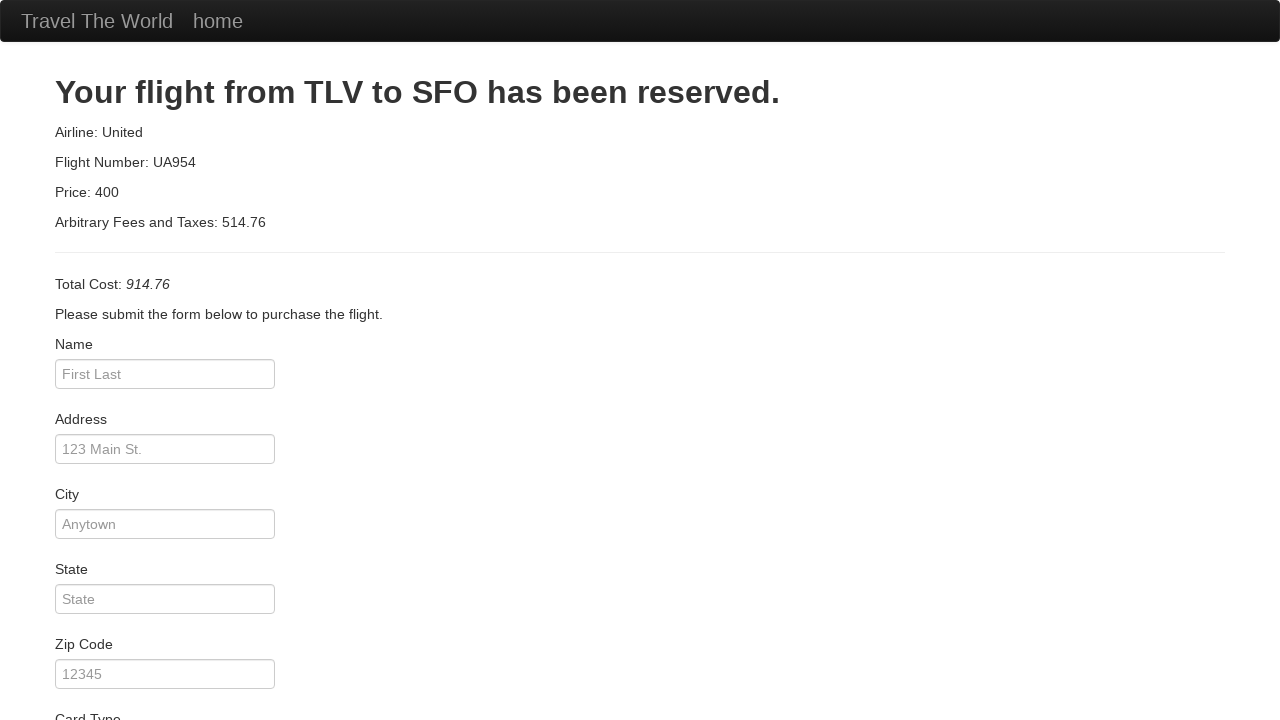

Filled passenger name field with 'Viviane' on #inputName
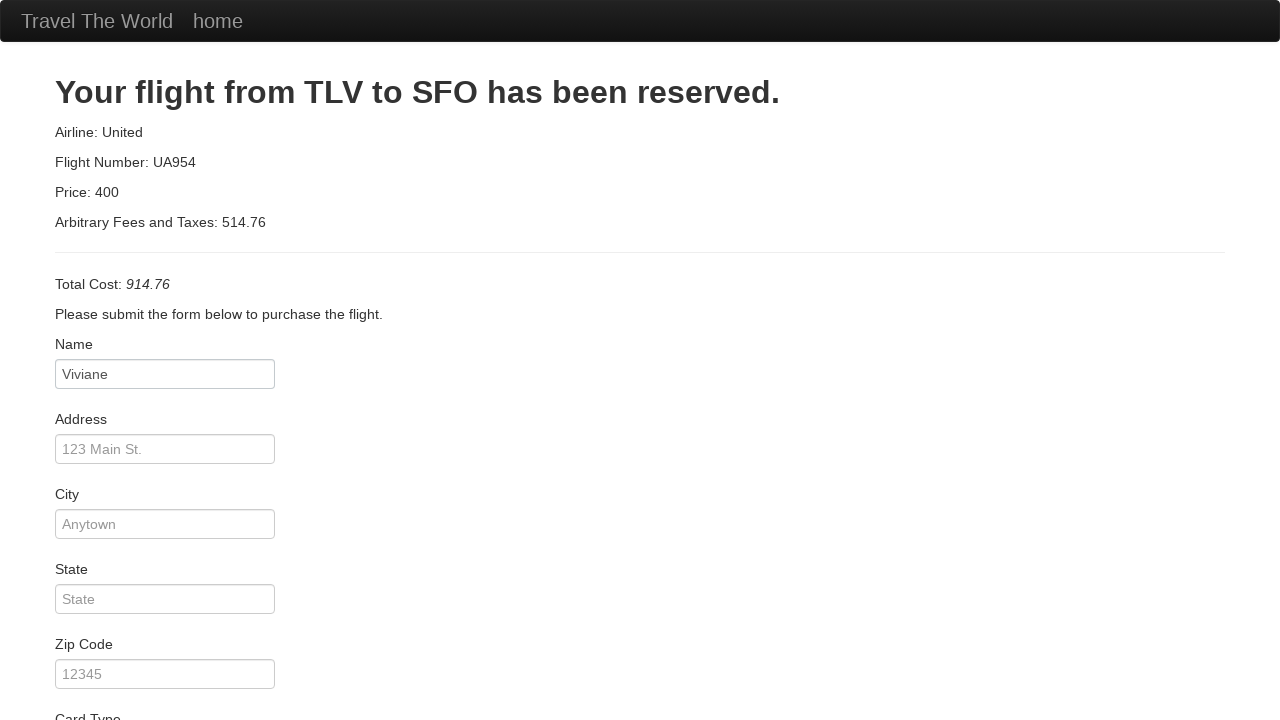

Selected American Express as payment method on #cardType
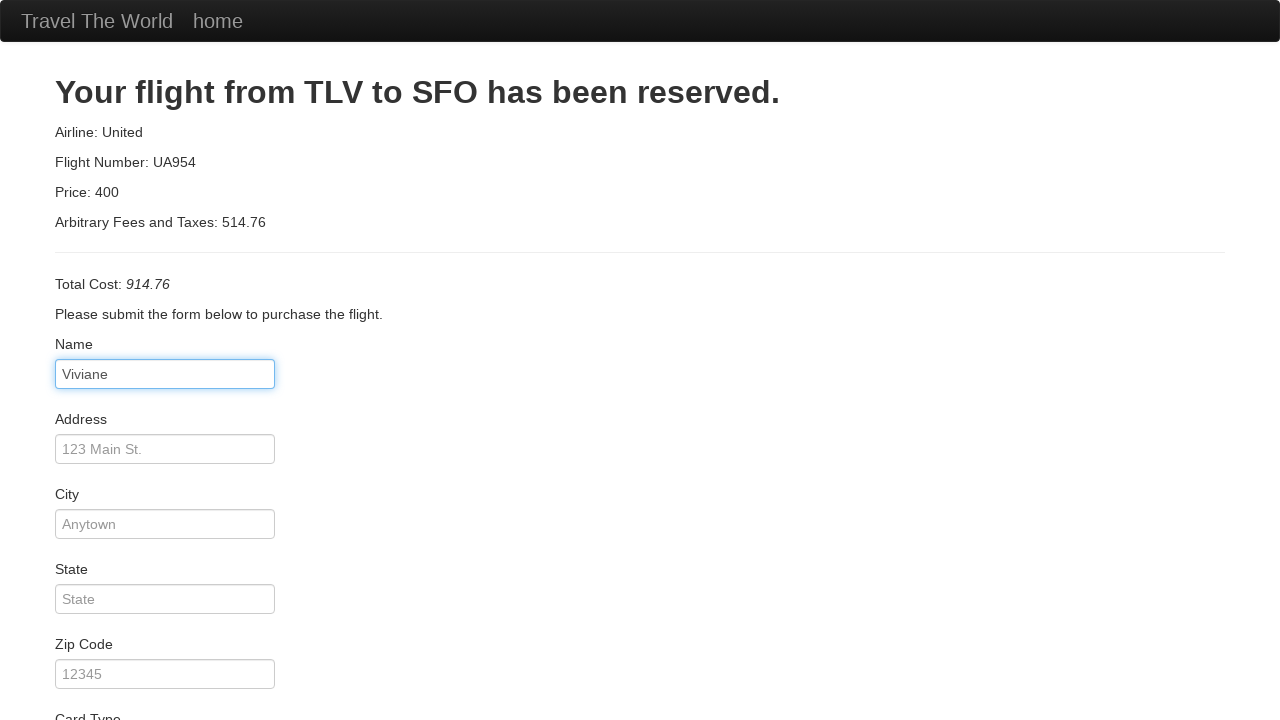

Checked 'Remember Me' checkbox at (62, 656) on #rememberMe
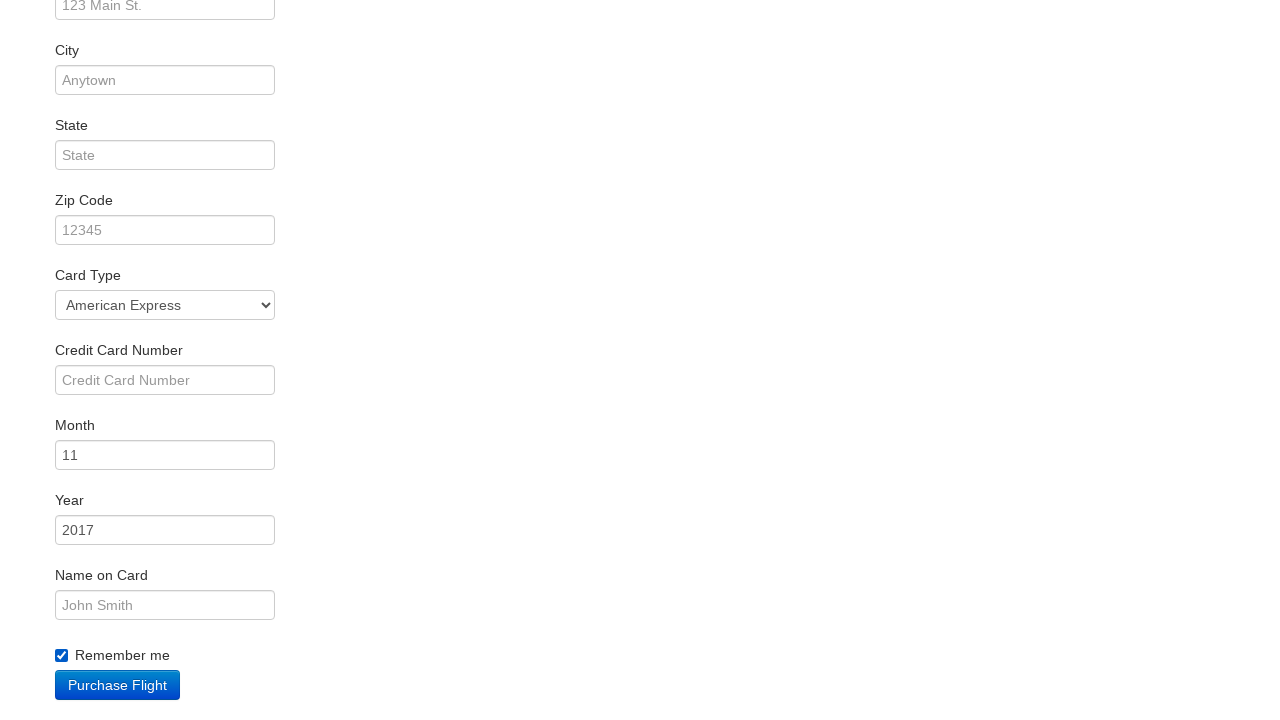

Clicked Purchase Flight button to complete booking at (118, 685) on input.btn.btn-primary
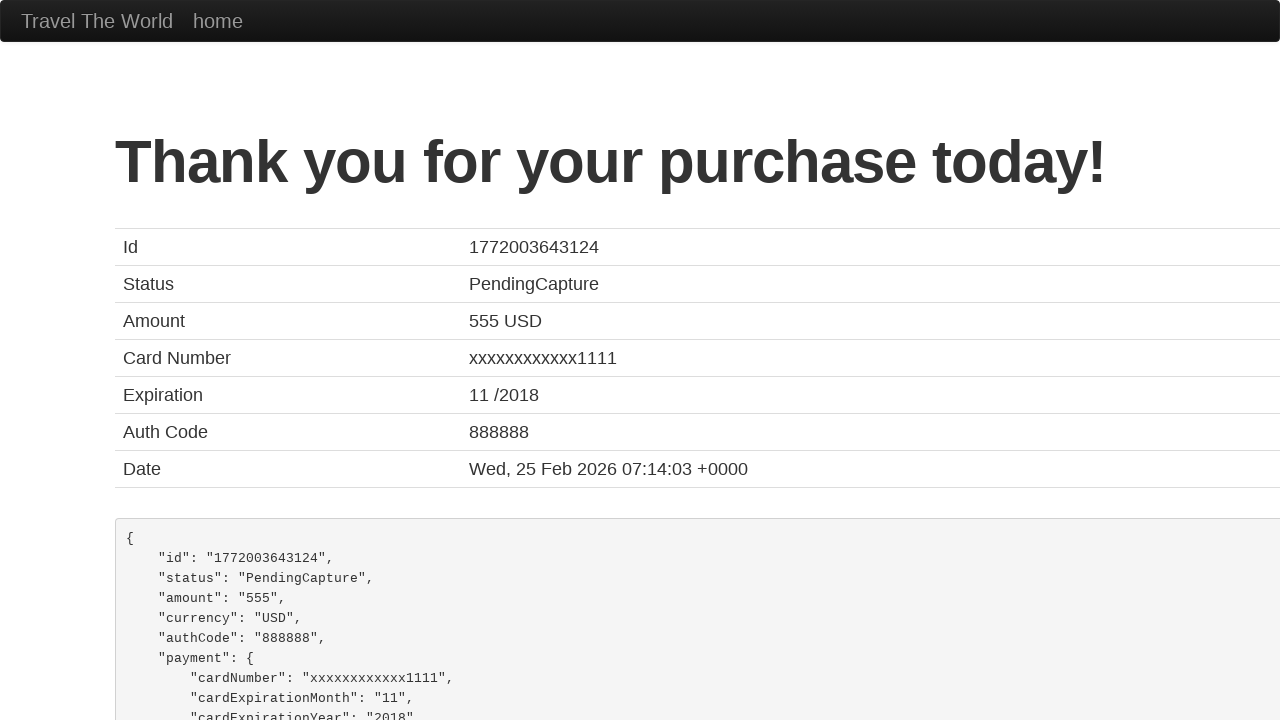

Flight booking confirmation page loaded successfully
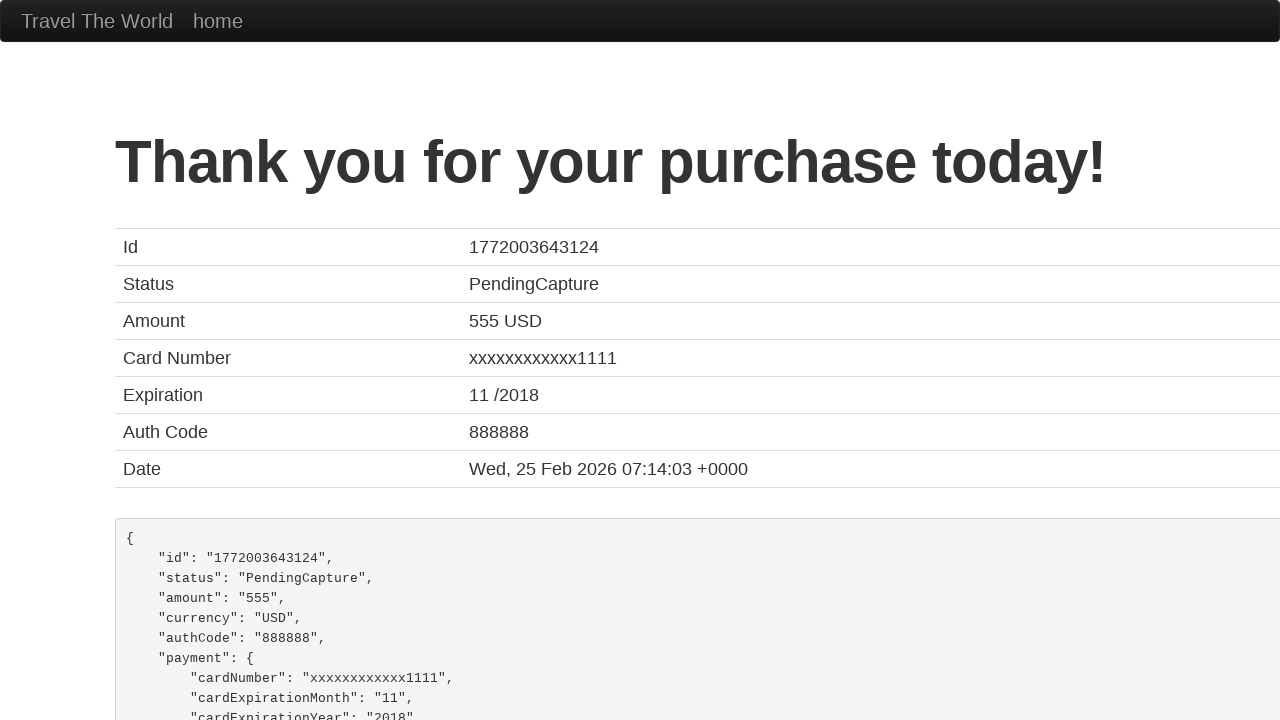

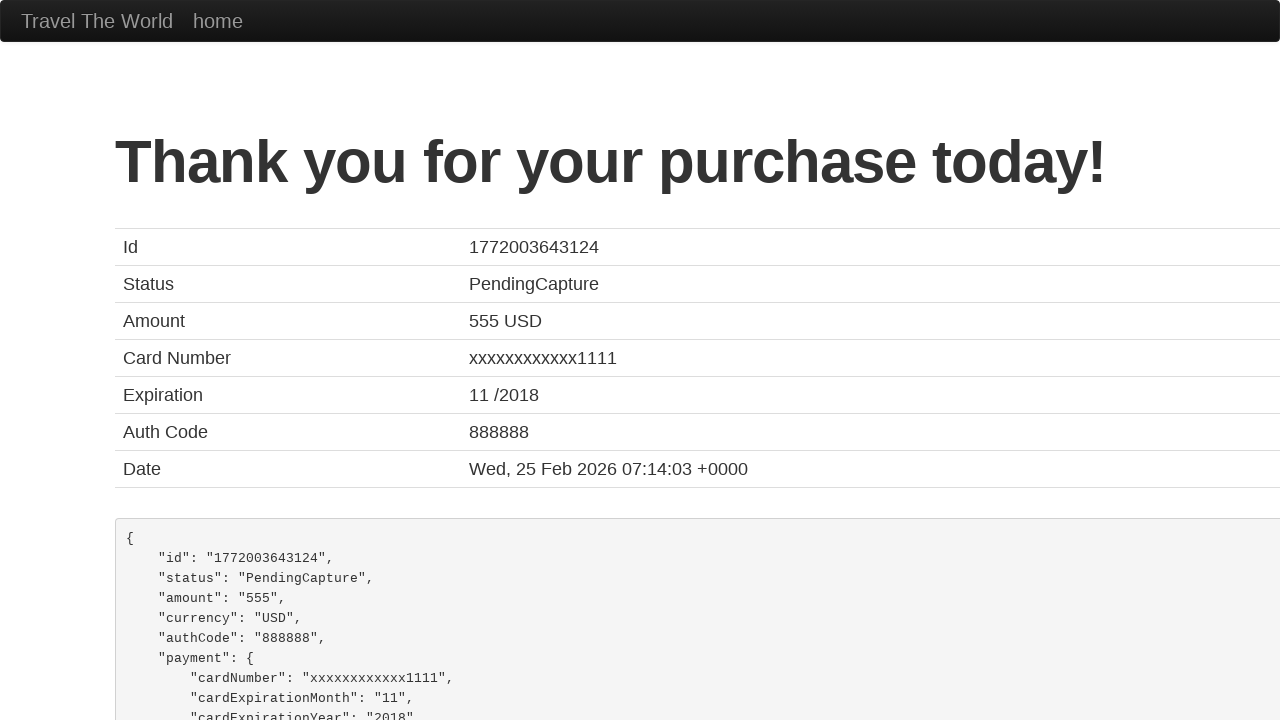